Tests radio button and checkbox interactions by selecting the male radio button and clicking multiple checkboxes on the page

Starting URL: https://testautomationpractice.blogspot.com/

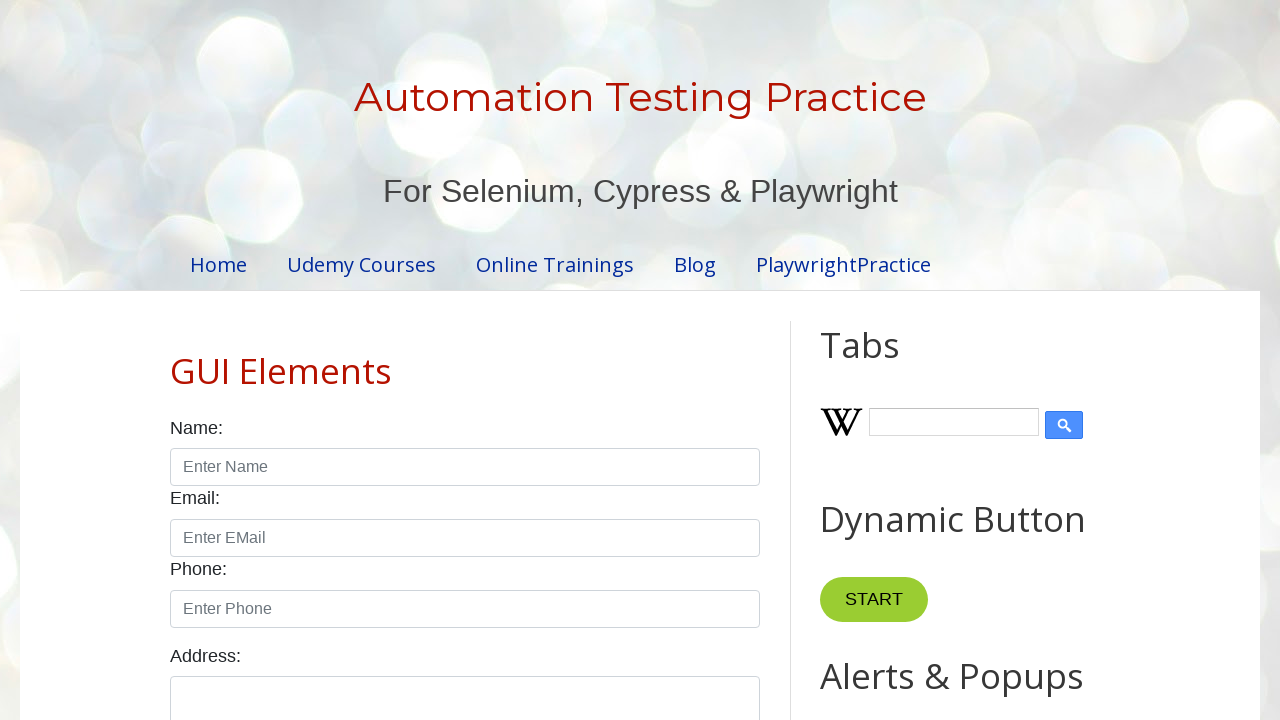

Located male radio button element
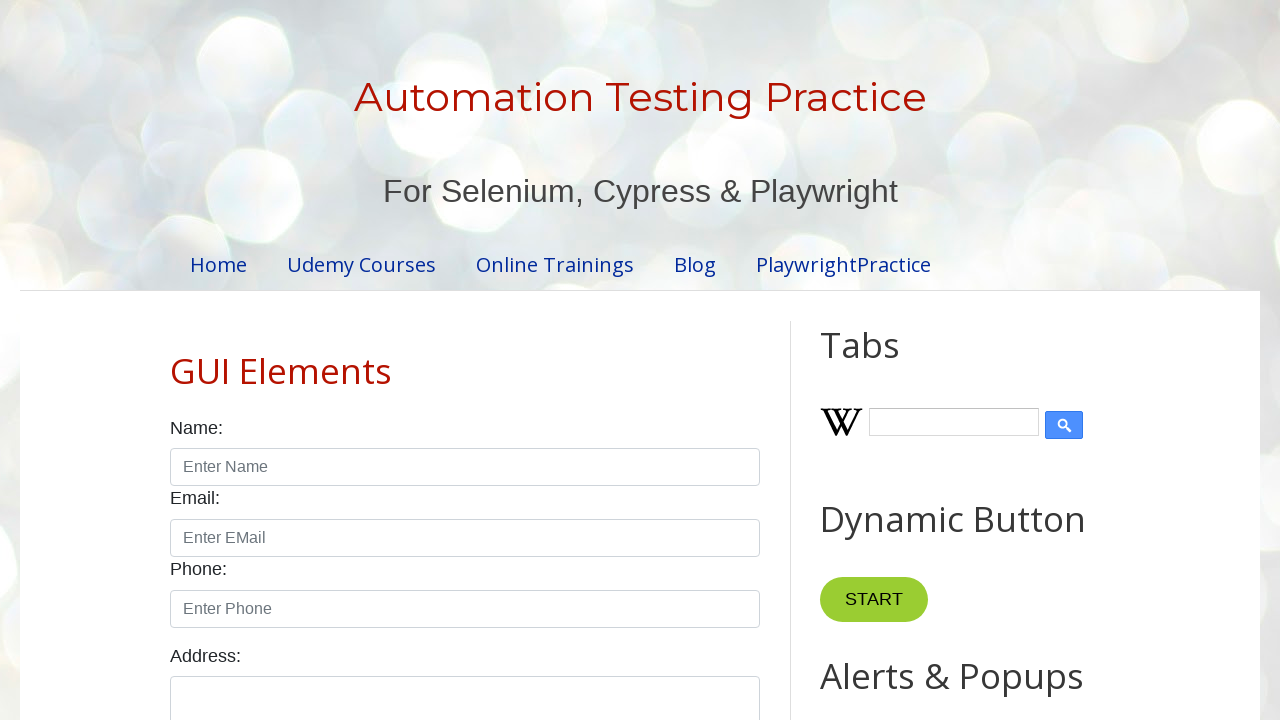

Clicked male radio button to select it at (176, 360) on xpath=//input[@id='male']
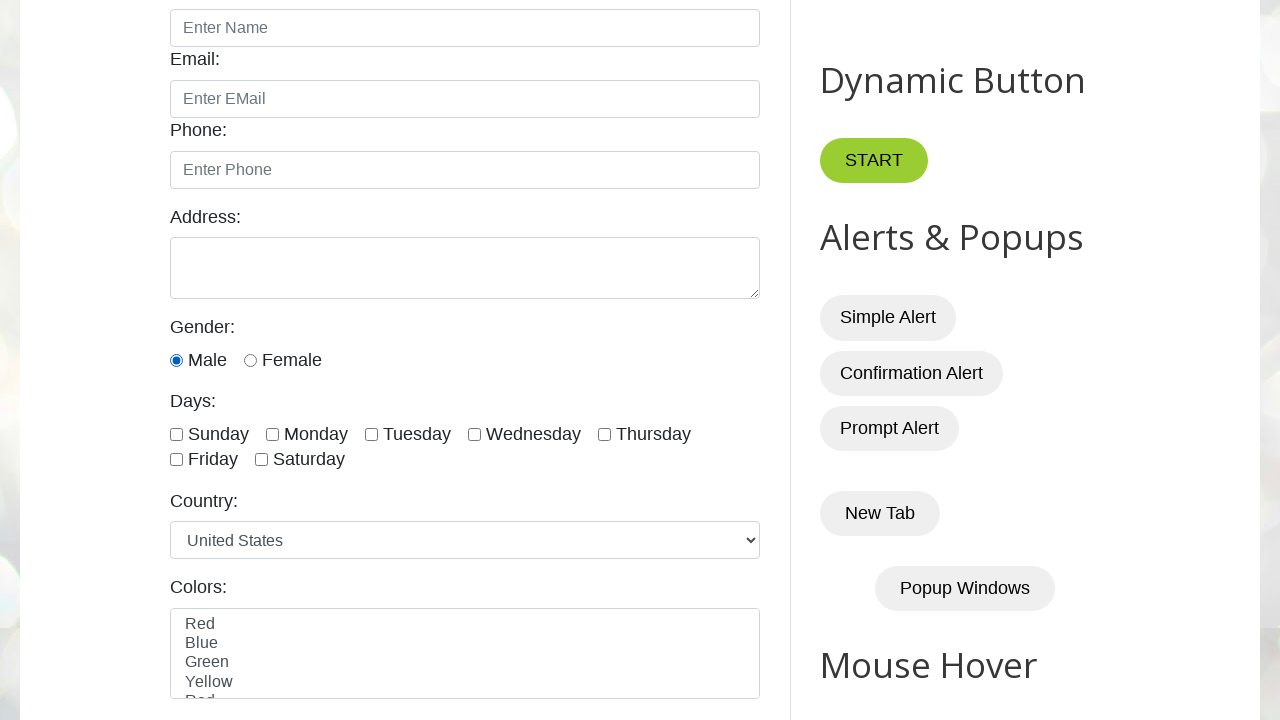

Located all checkboxes on page (total: 12)
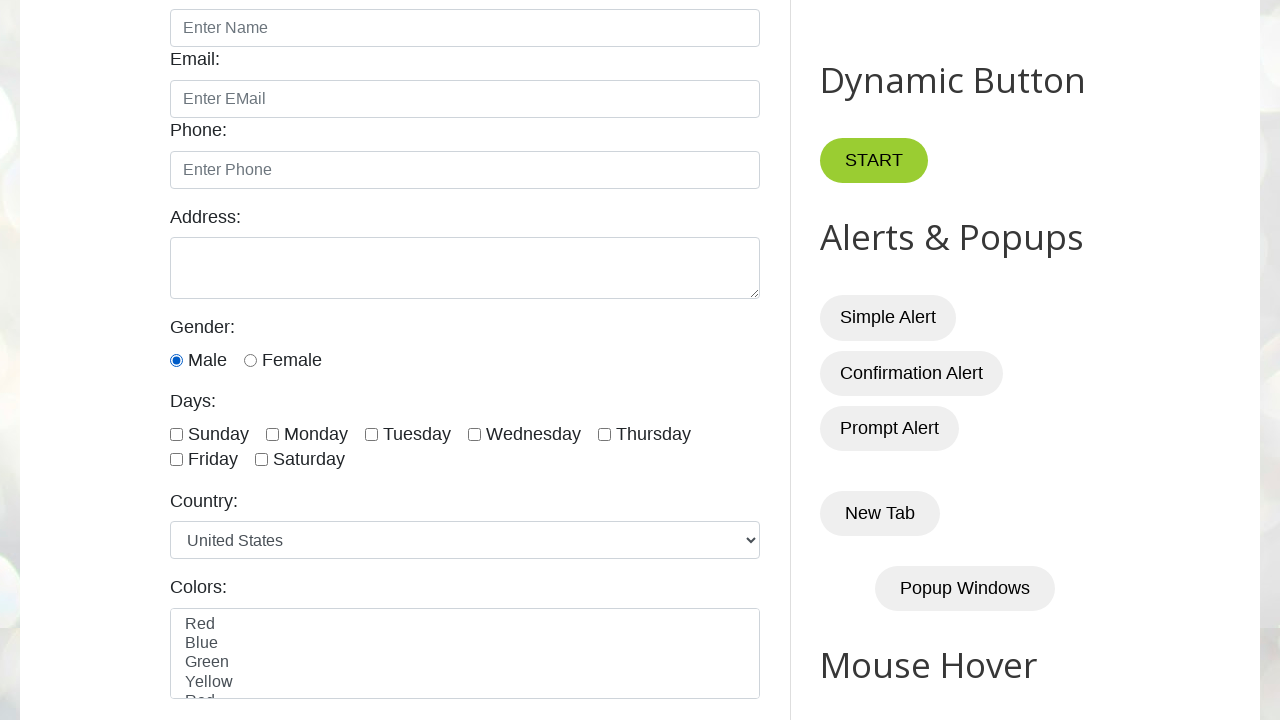

Clicked checkbox at index 10 at (651, 361) on xpath=//input[@type='checkbox'] >> nth=10
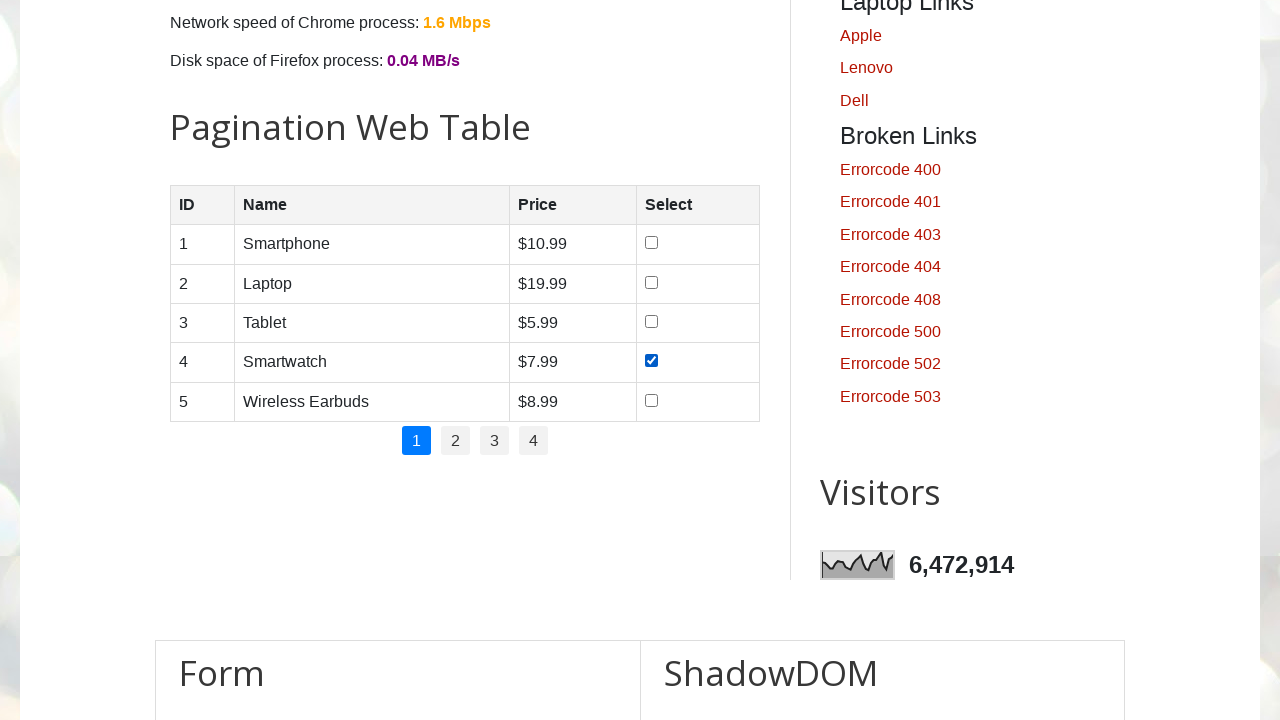

Clicked checkbox at index 11 at (651, 400) on xpath=//input[@type='checkbox'] >> nth=11
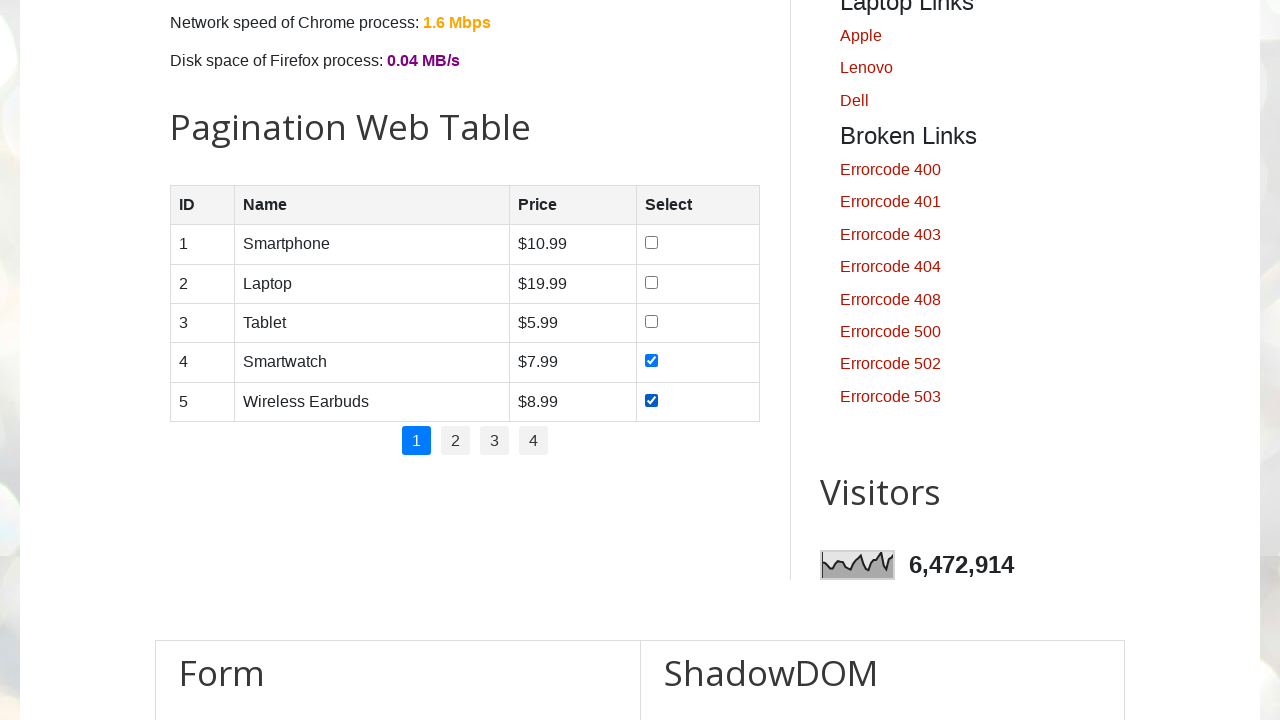

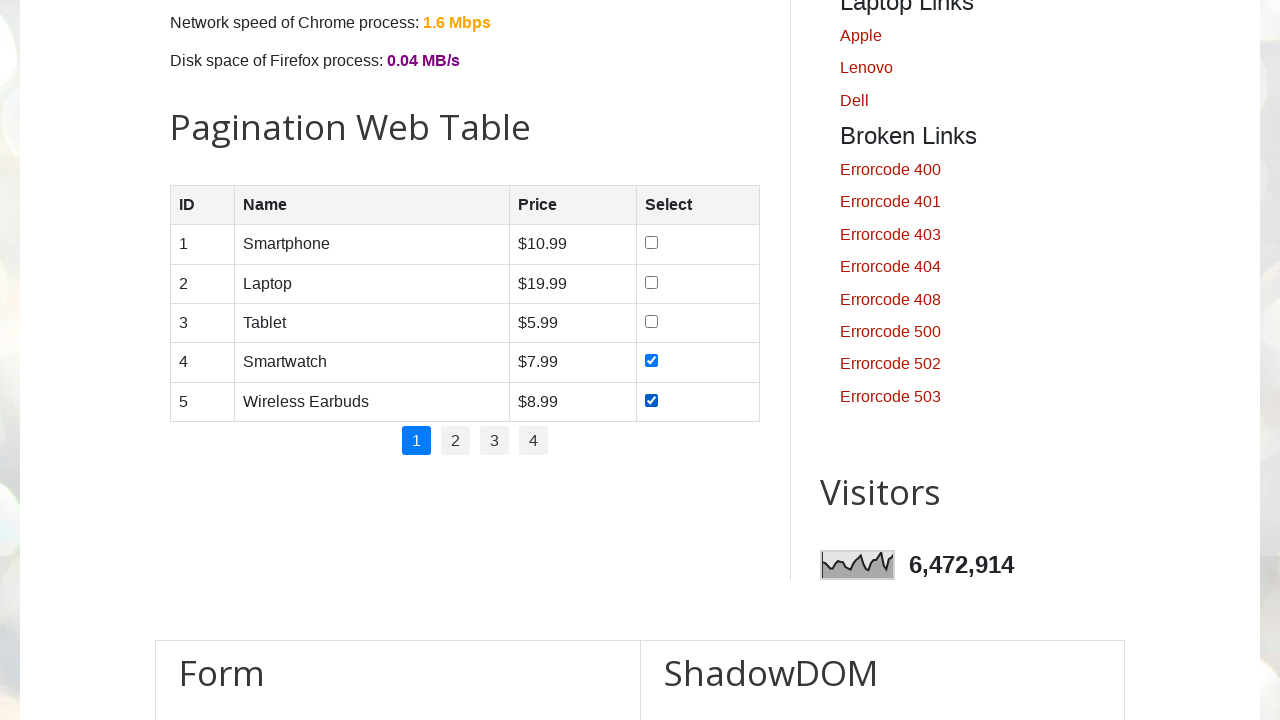